Tests clicking on a blue button with dynamic class attributes on the UI Testing Playground. The test clicks the button three times to verify consistent behavior with class attribute variations.

Starting URL: http://uitestingplayground.com/classattr

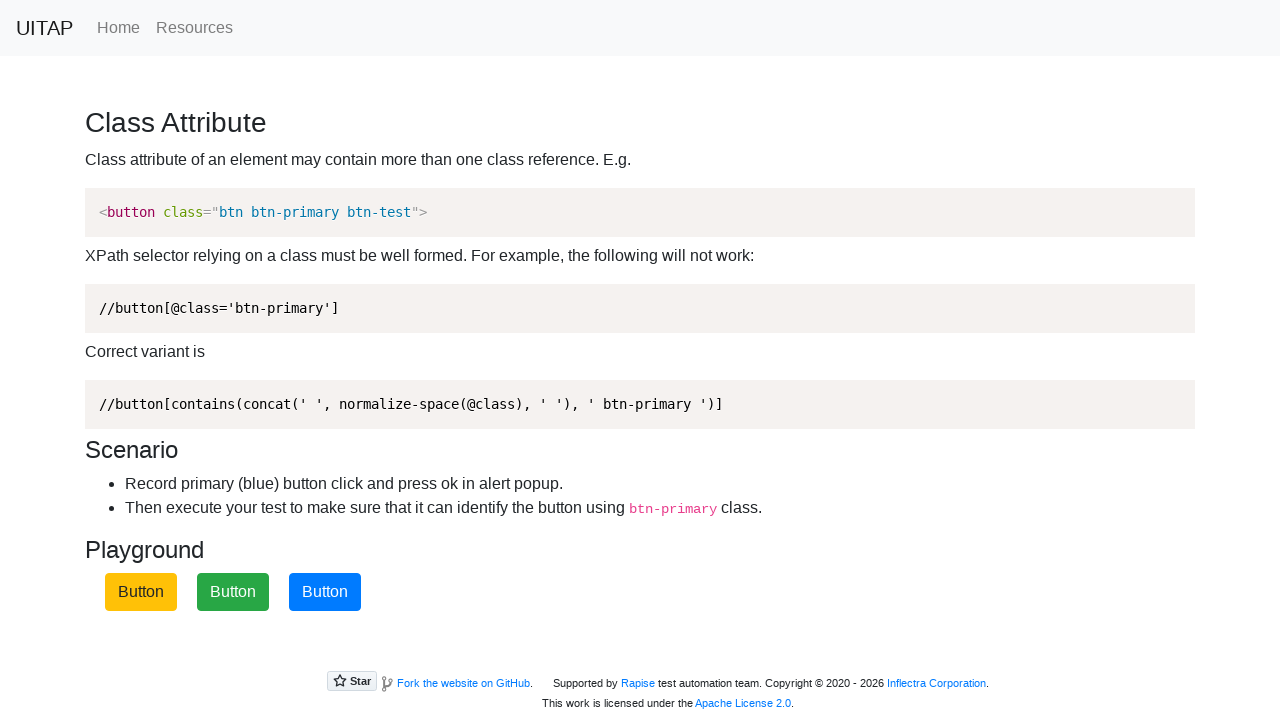

Clicked blue button with dynamic class attributes (first iteration) at (325, 592) on button.btn-primary.btn-test
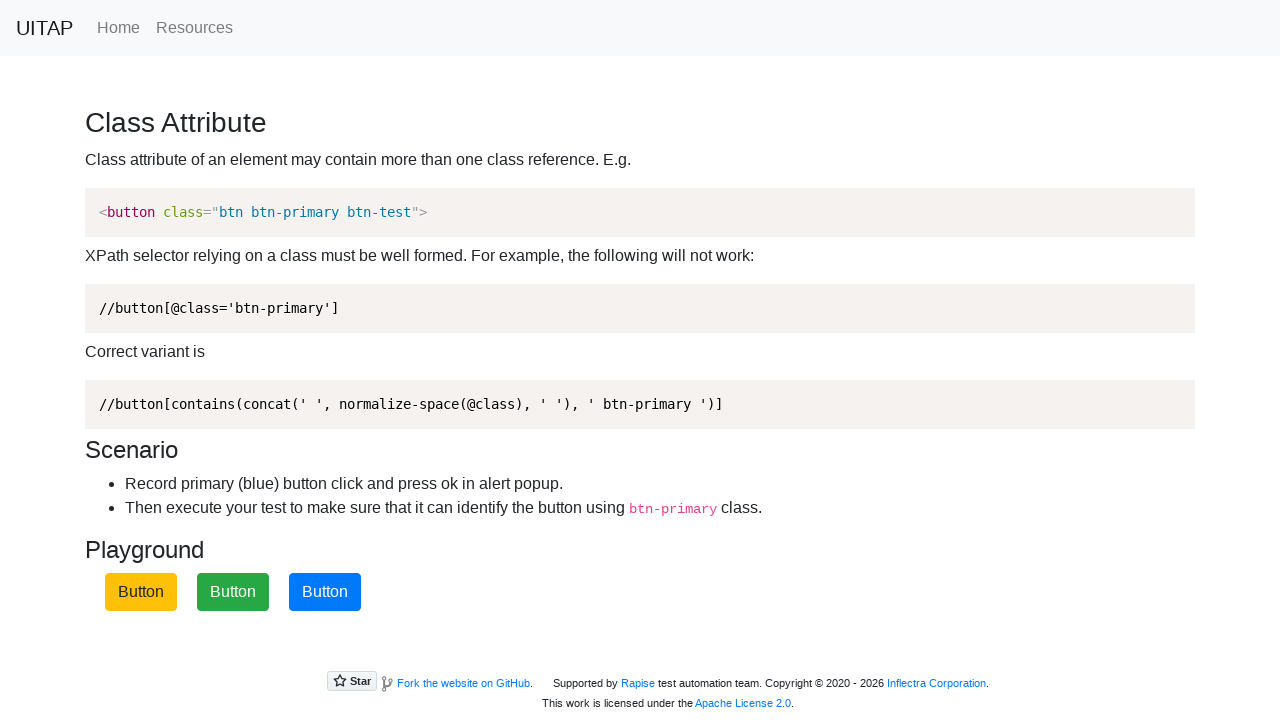

Navigated to UI Testing Playground classattr page (second iteration)
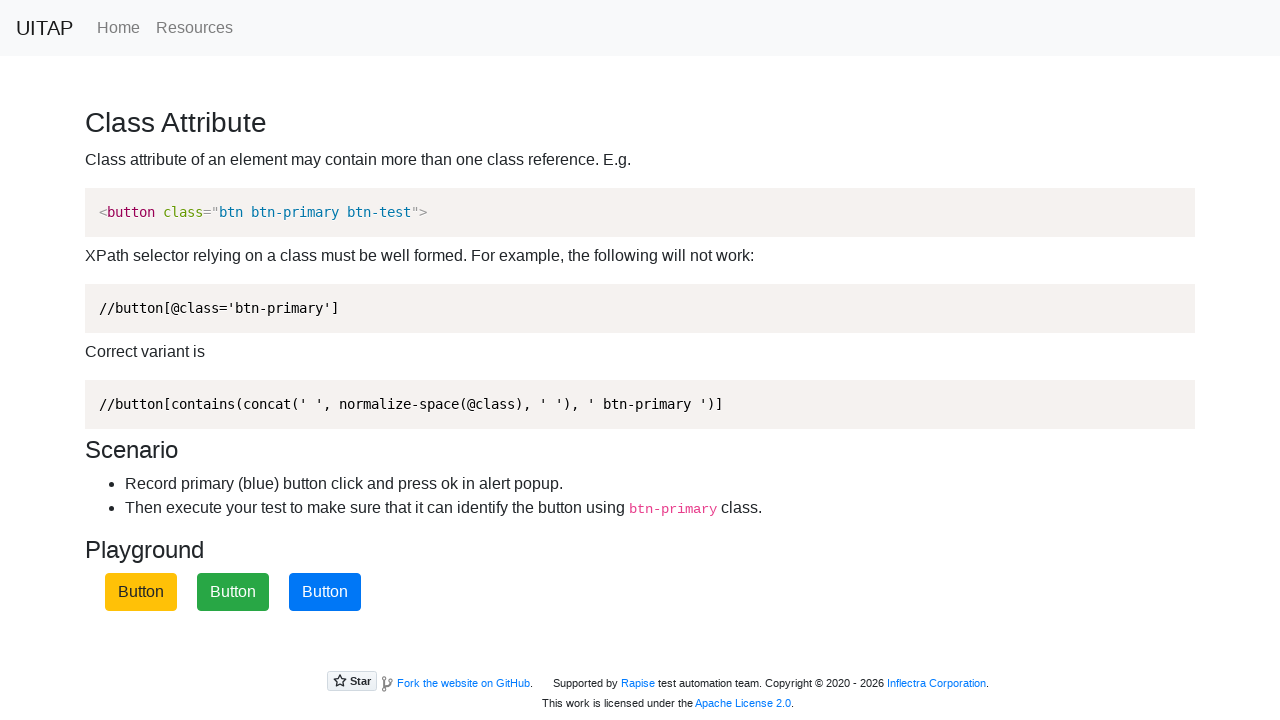

Clicked blue button with dynamic class attributes (second iteration) at (325, 592) on button.btn-primary.btn-test
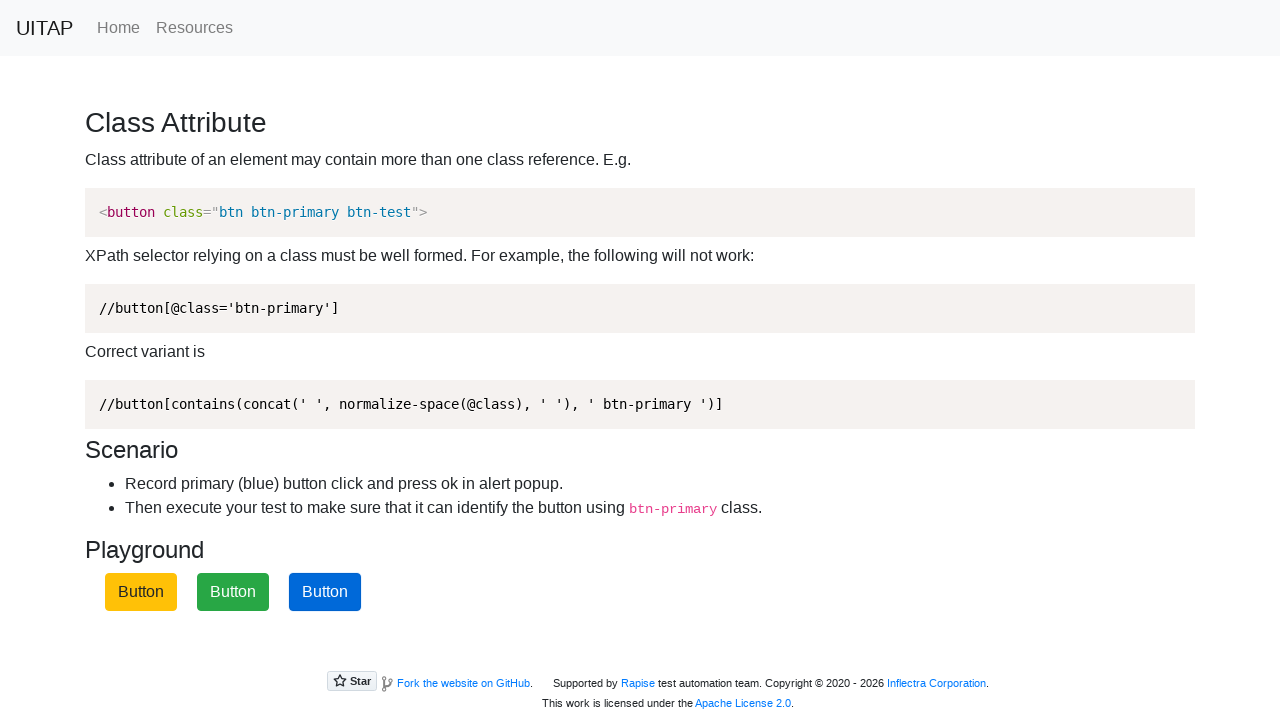

Navigated to UI Testing Playground classattr page (third iteration)
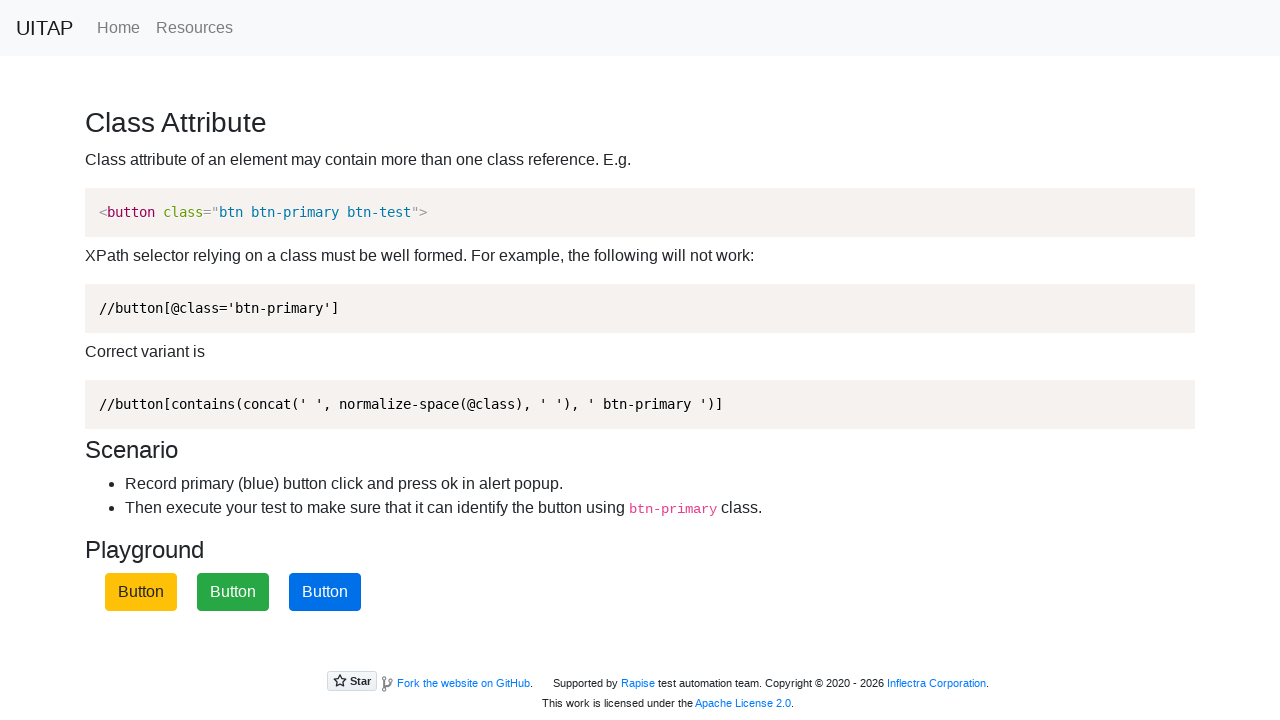

Clicked blue button with dynamic class attributes (third iteration) at (325, 592) on button.btn-primary.btn-test
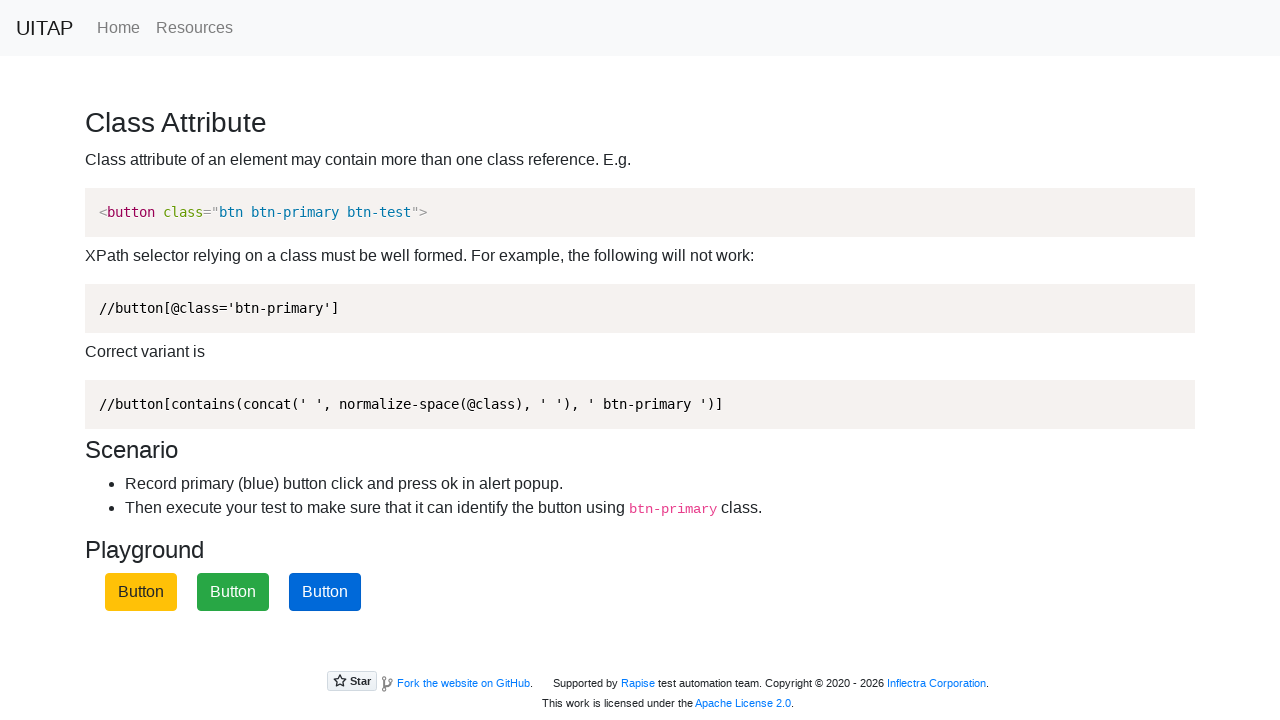

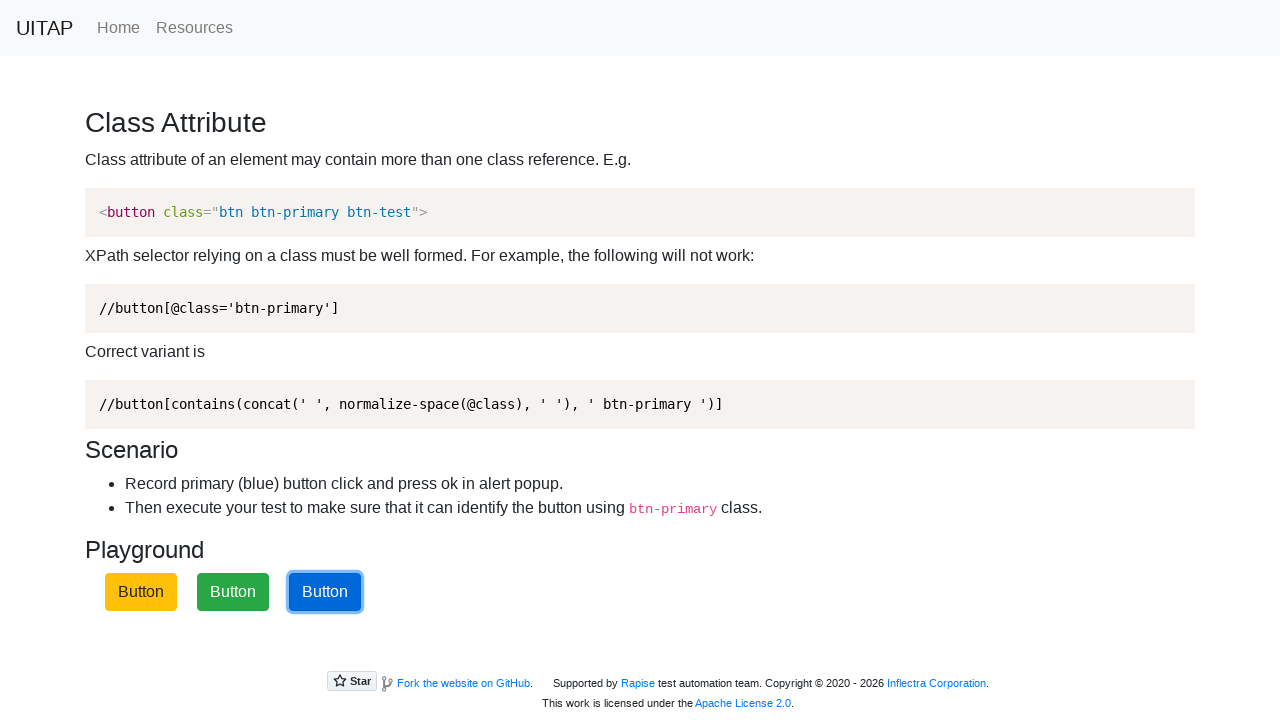